Tests show/hide button functionality by clicking buttons and verifying text visibility and button enabled states

Starting URL: https://kristinek.github.io/site/examples/actions

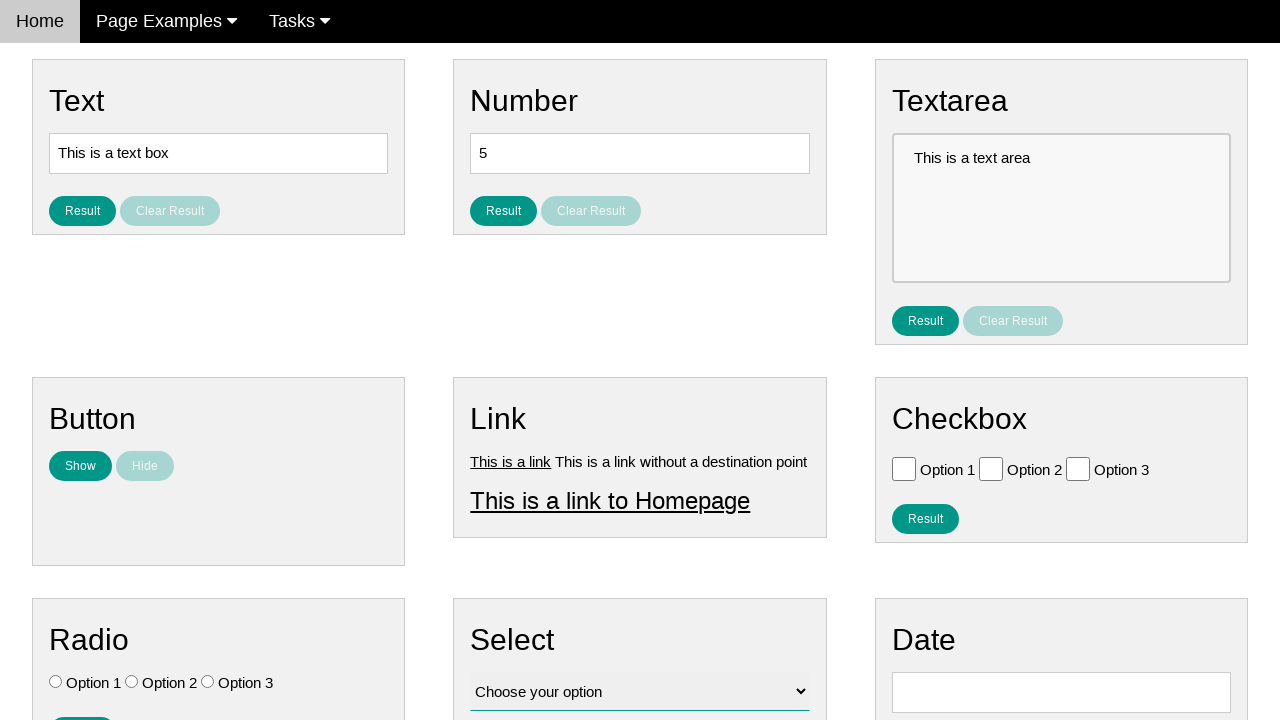

Verified that hidden text is not visible initially
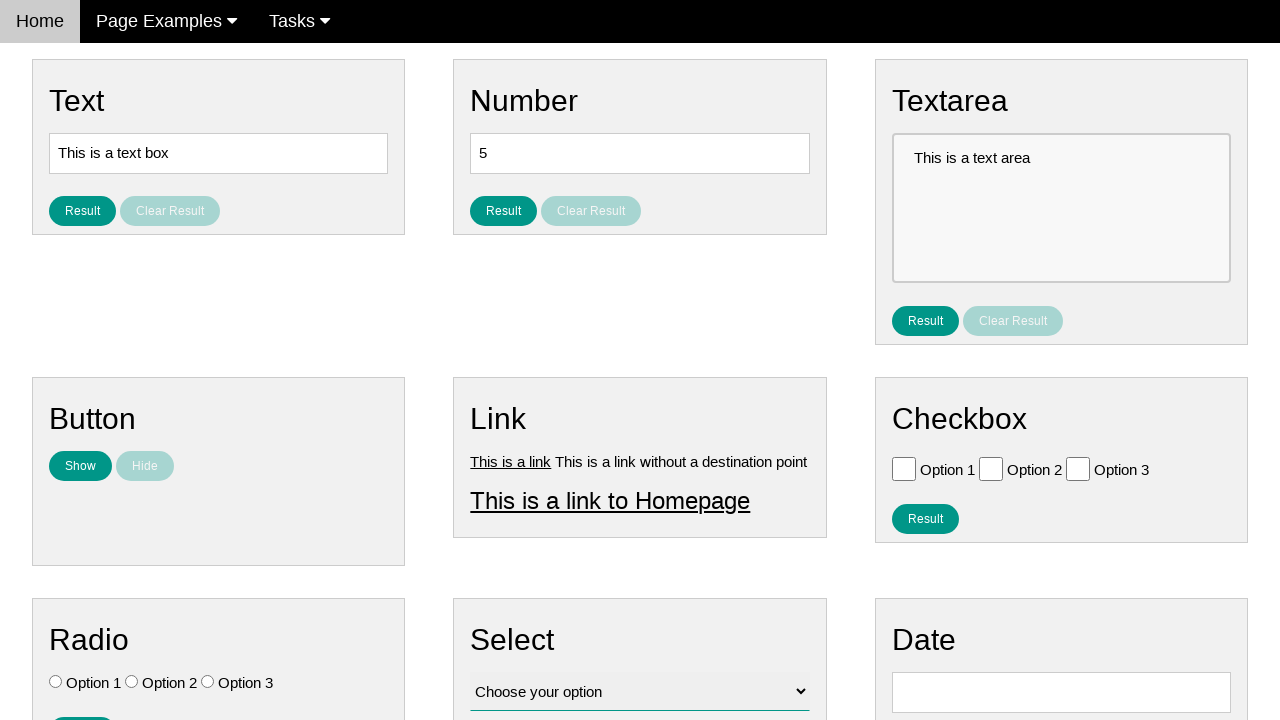

Verified that Show button is enabled initially
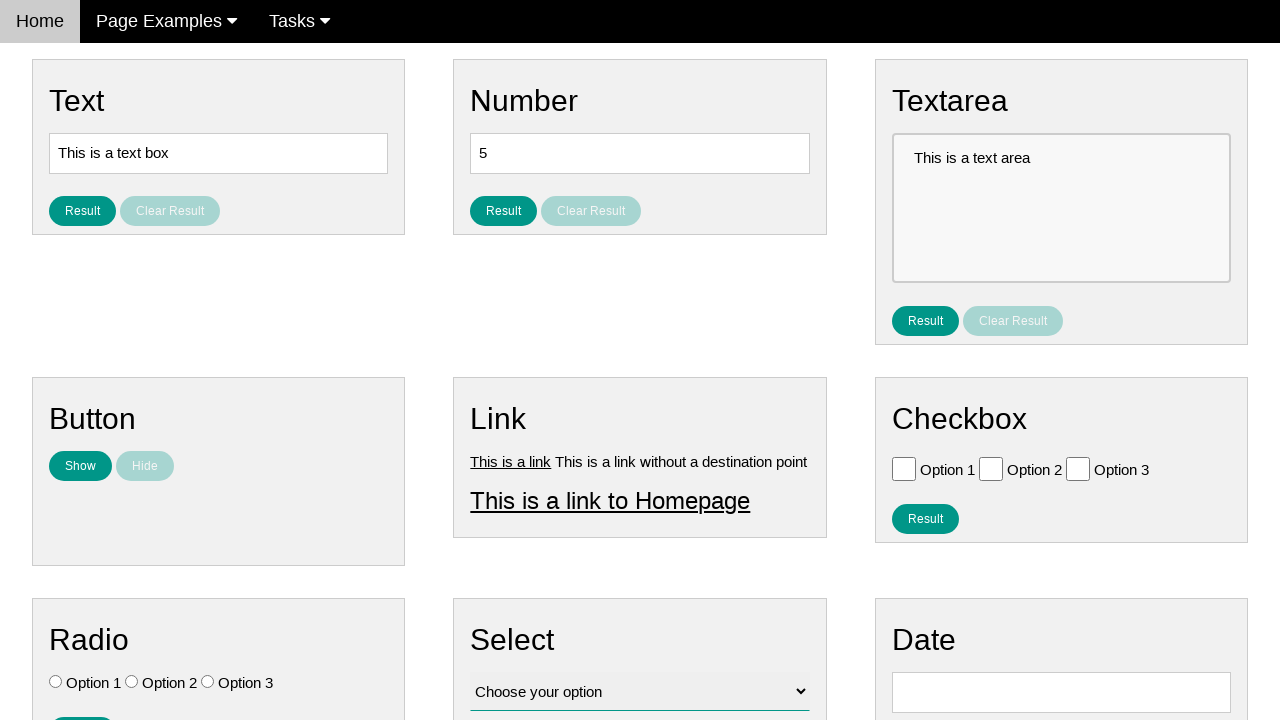

Verified that Hide button is disabled initially
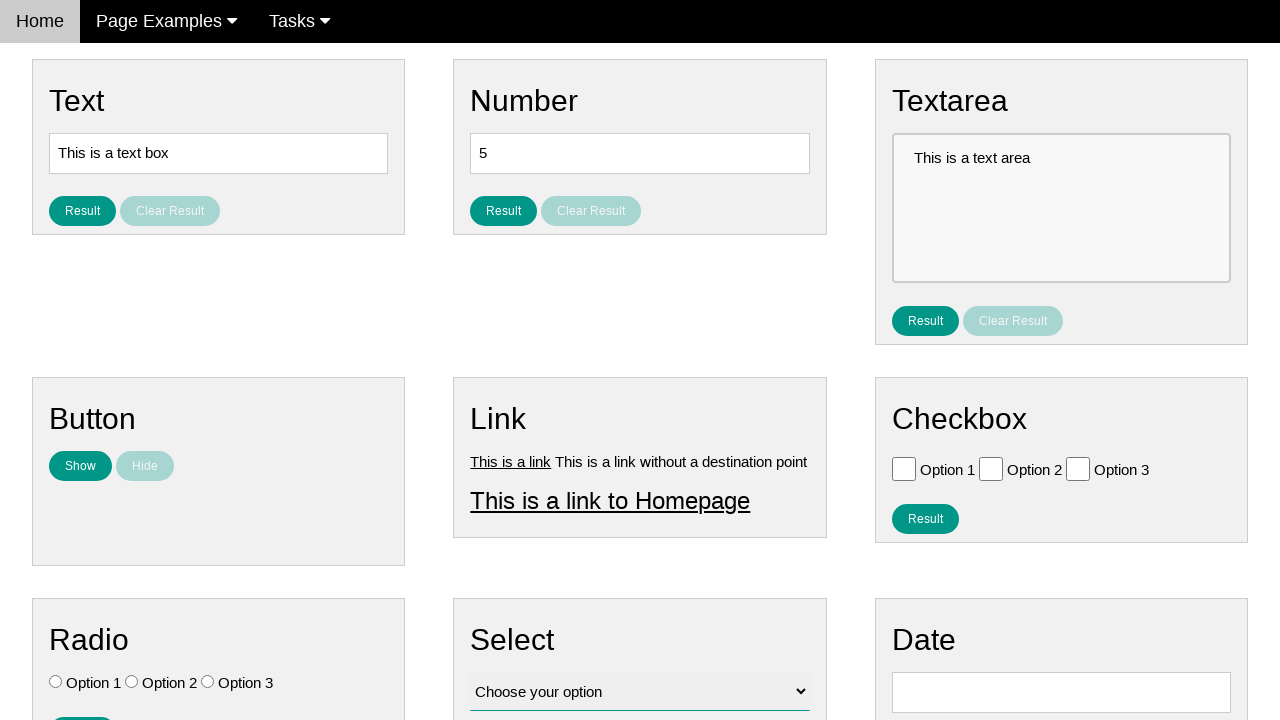

Clicked Show button to reveal hidden text at (80, 466) on #show_text
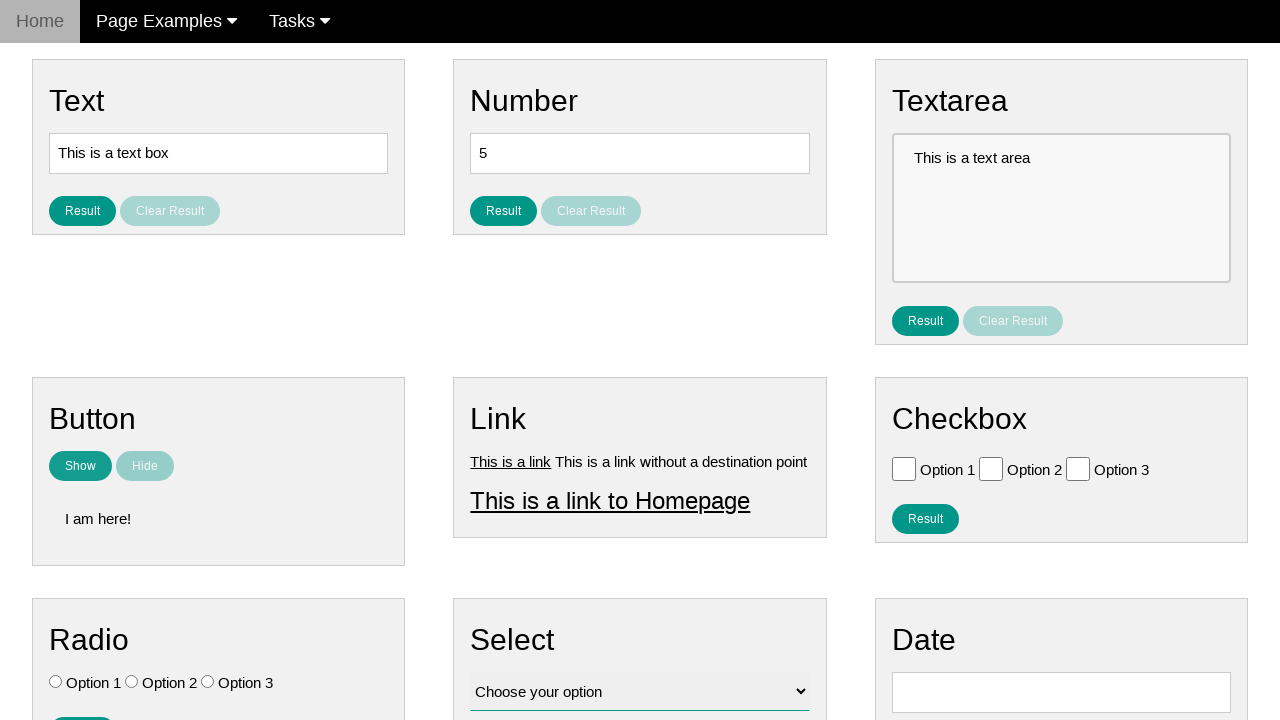

Verified that text is now visible after clicking Show button
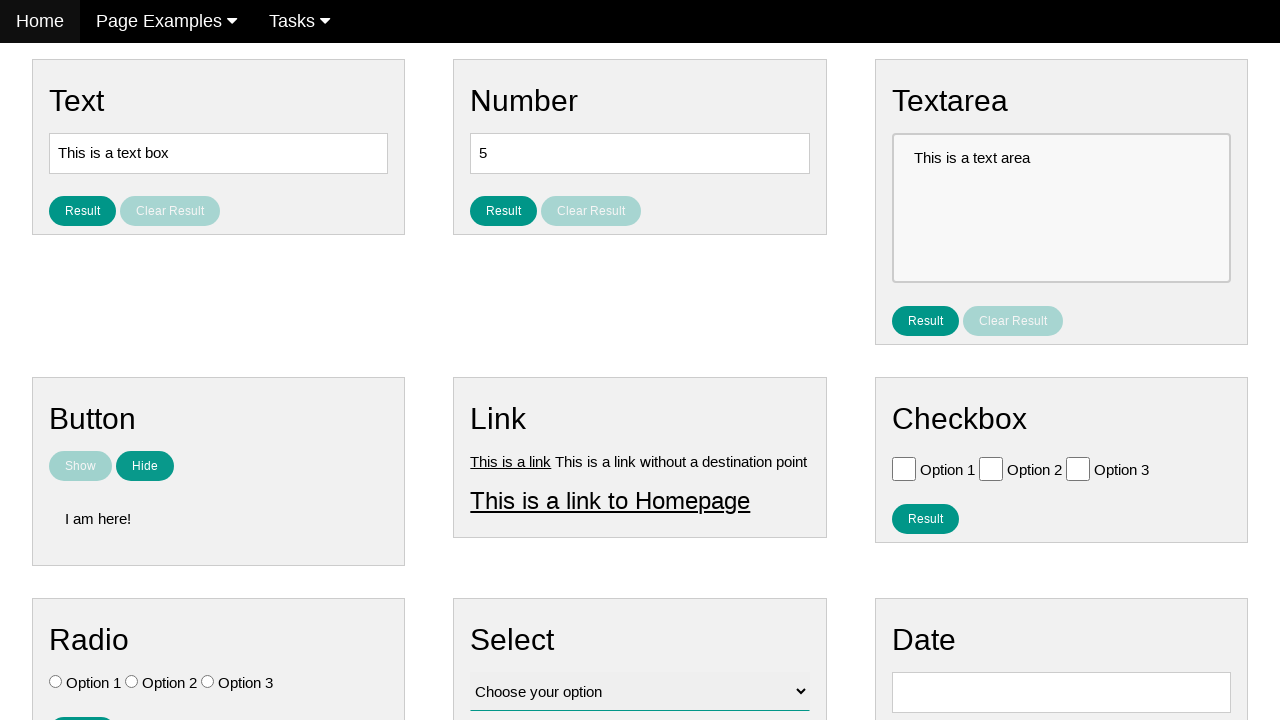

Verified that Show button is now disabled
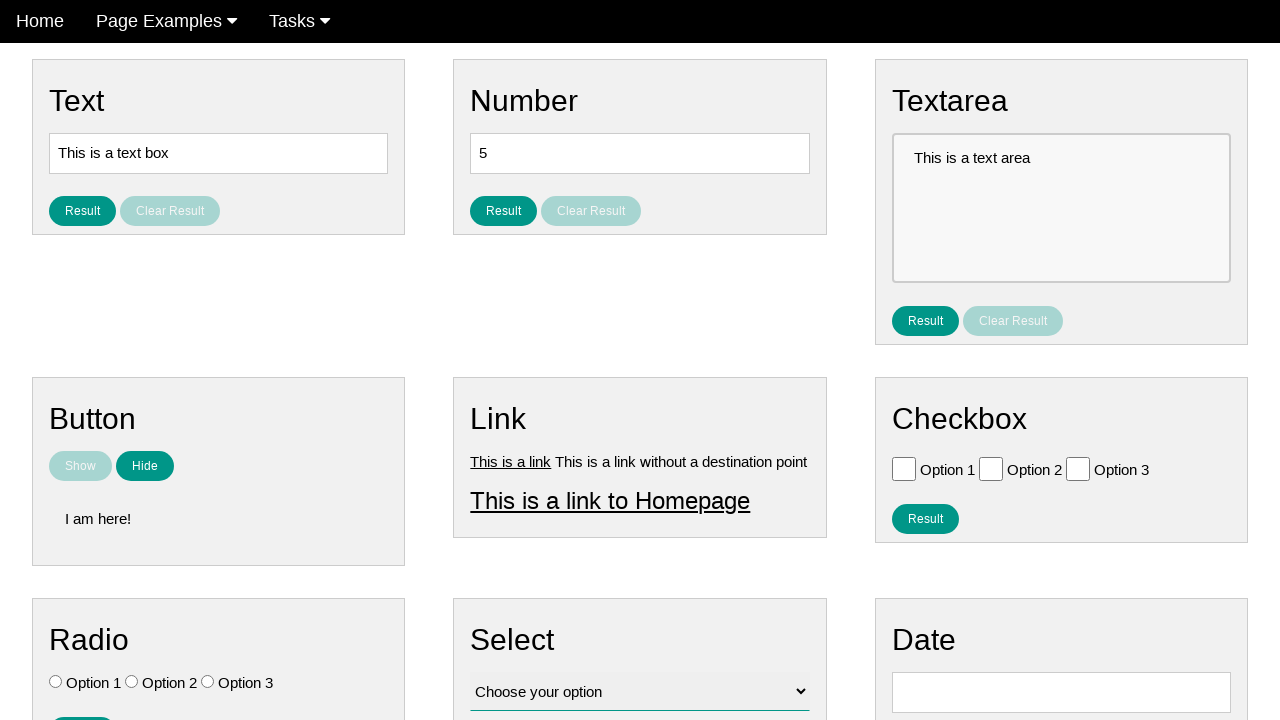

Verified that Hide button is now enabled
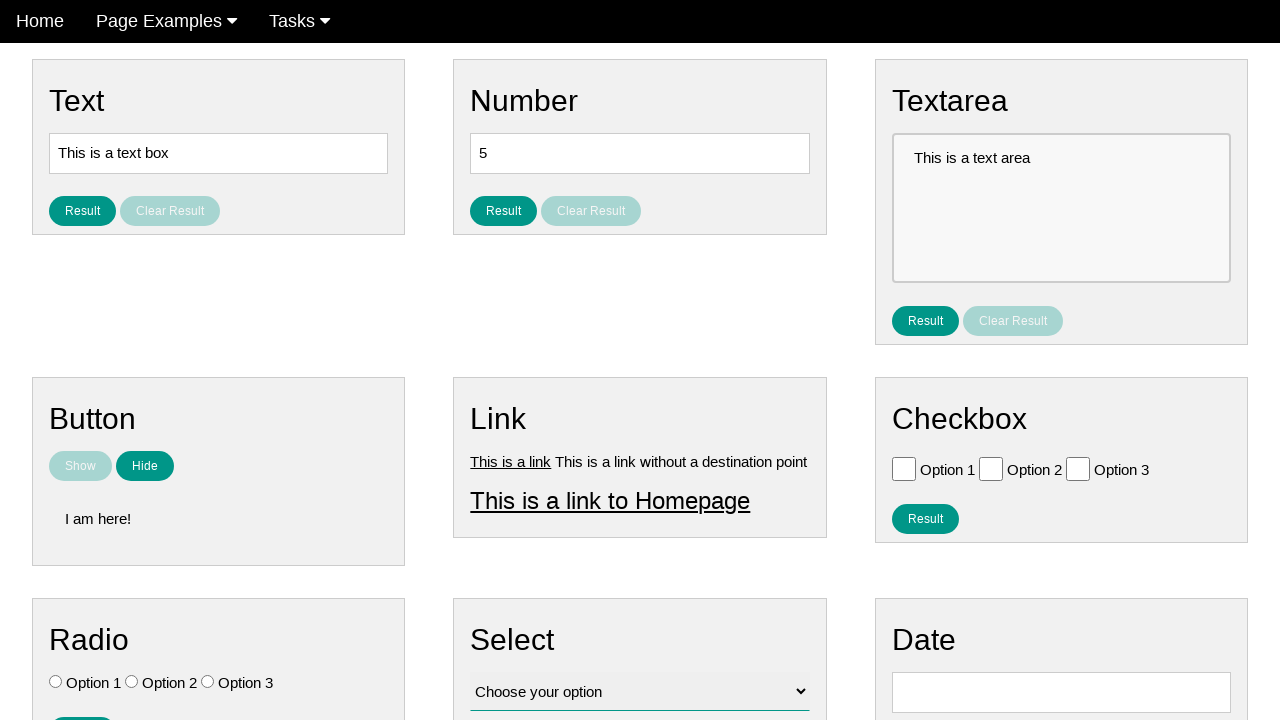

Clicked Hide button to conceal the text at (145, 466) on [name='hide_text']
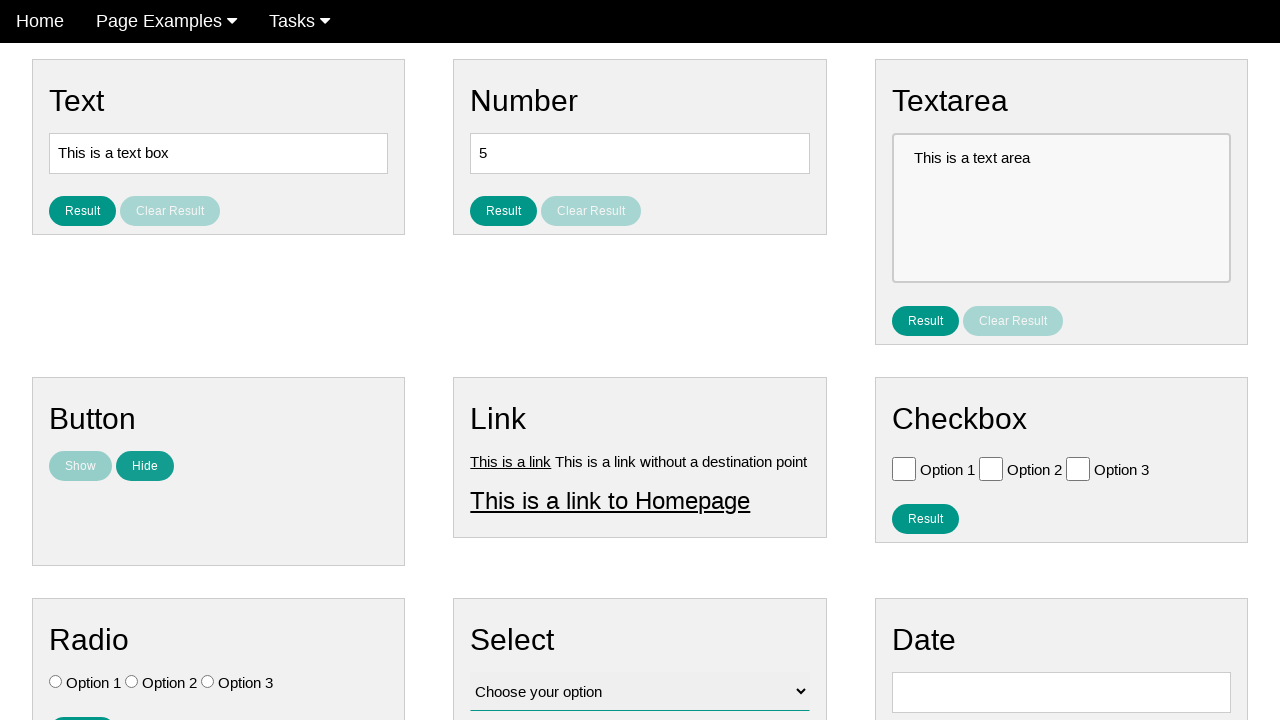

Verified that text is hidden again after clicking Hide button
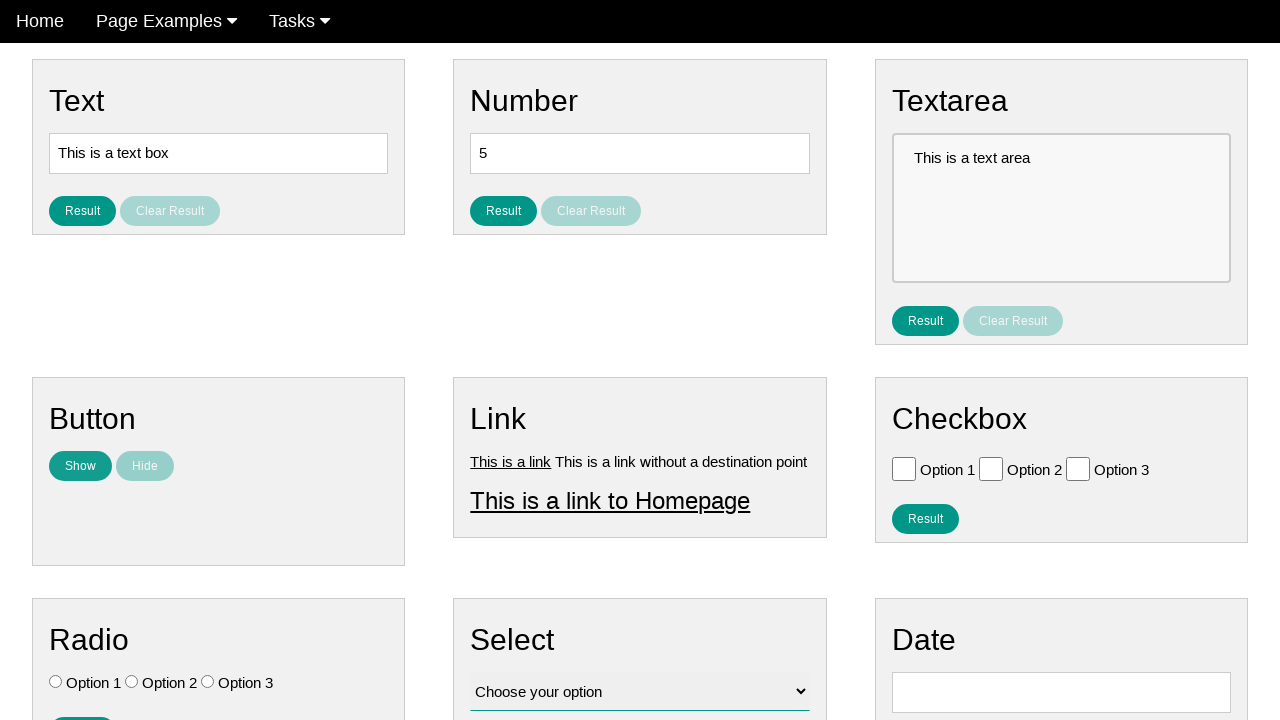

Verified that Show button is enabled again
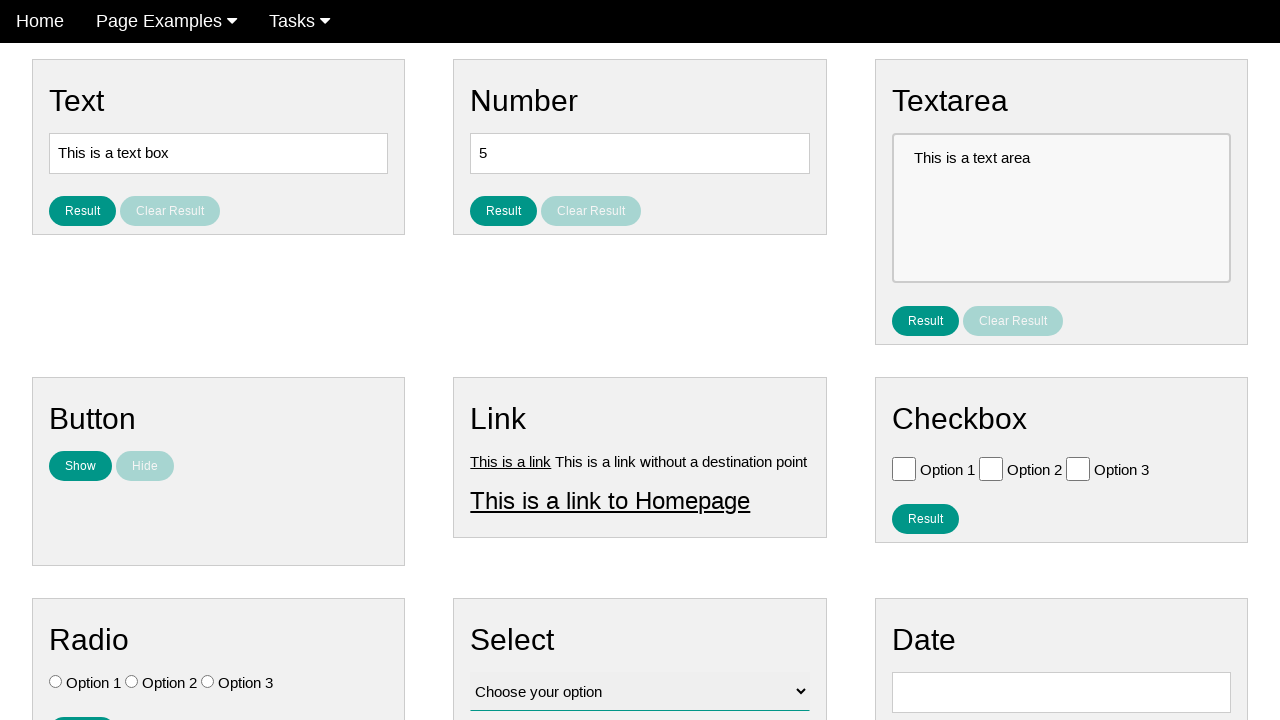

Verified that Hide button is disabled again
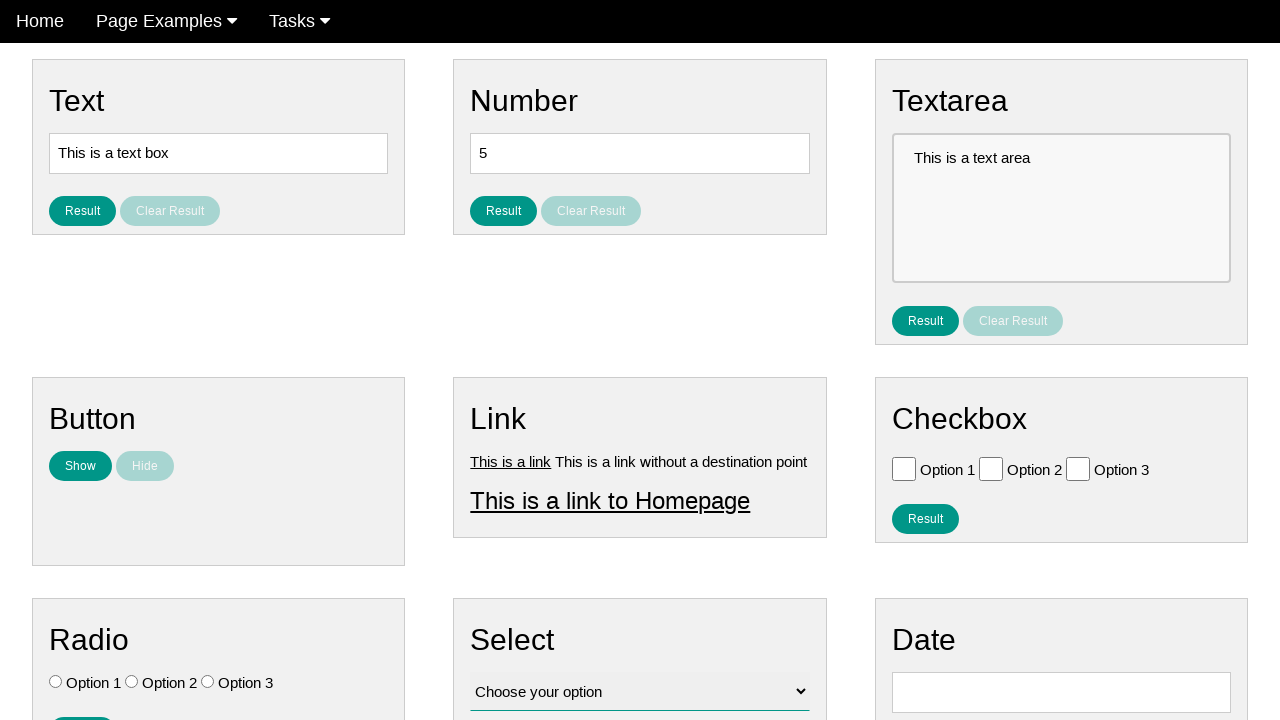

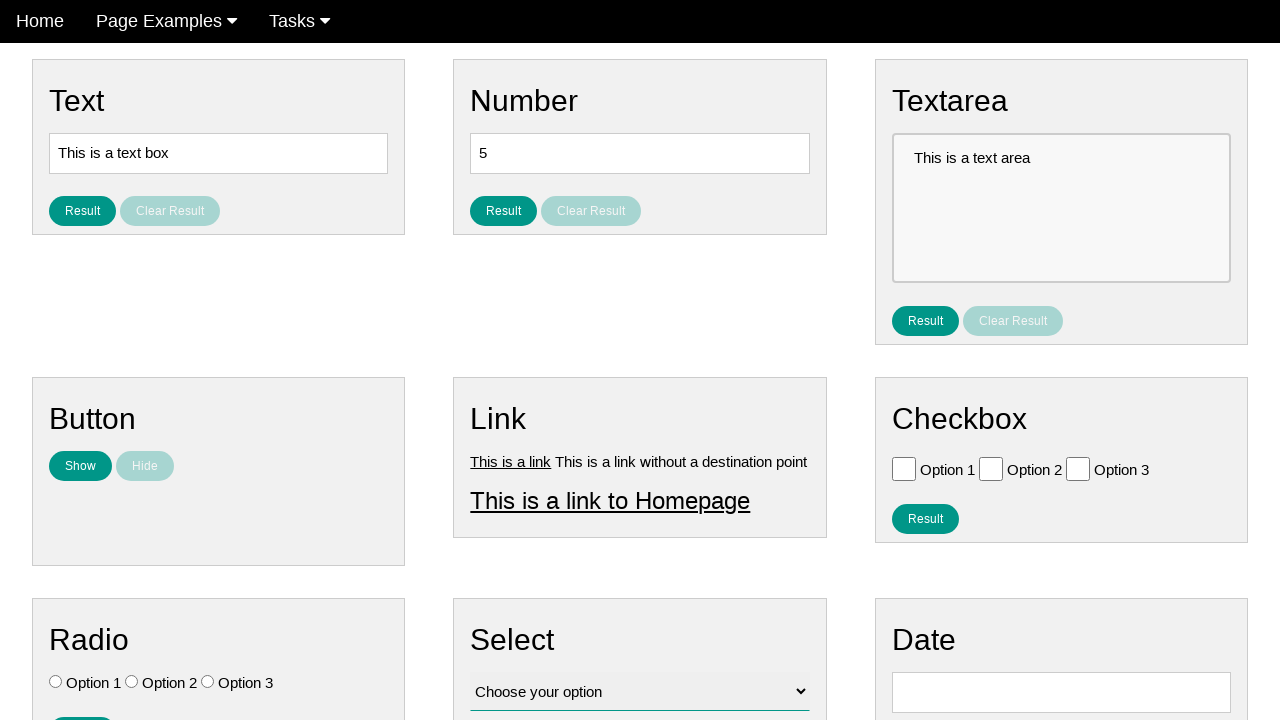